Tests the Python.org search functionality by entering "pycon" as a search query and submitting the form

Starting URL: https://www.python.org

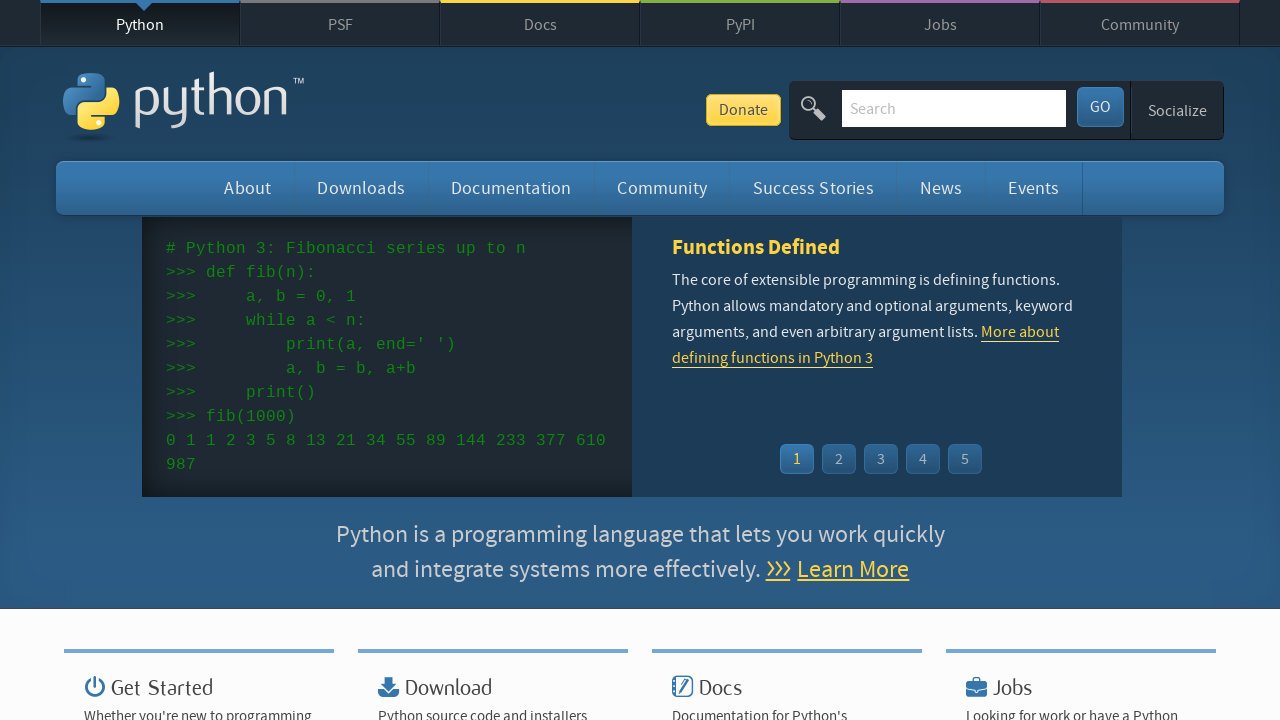

Verified page title contains 'Python'
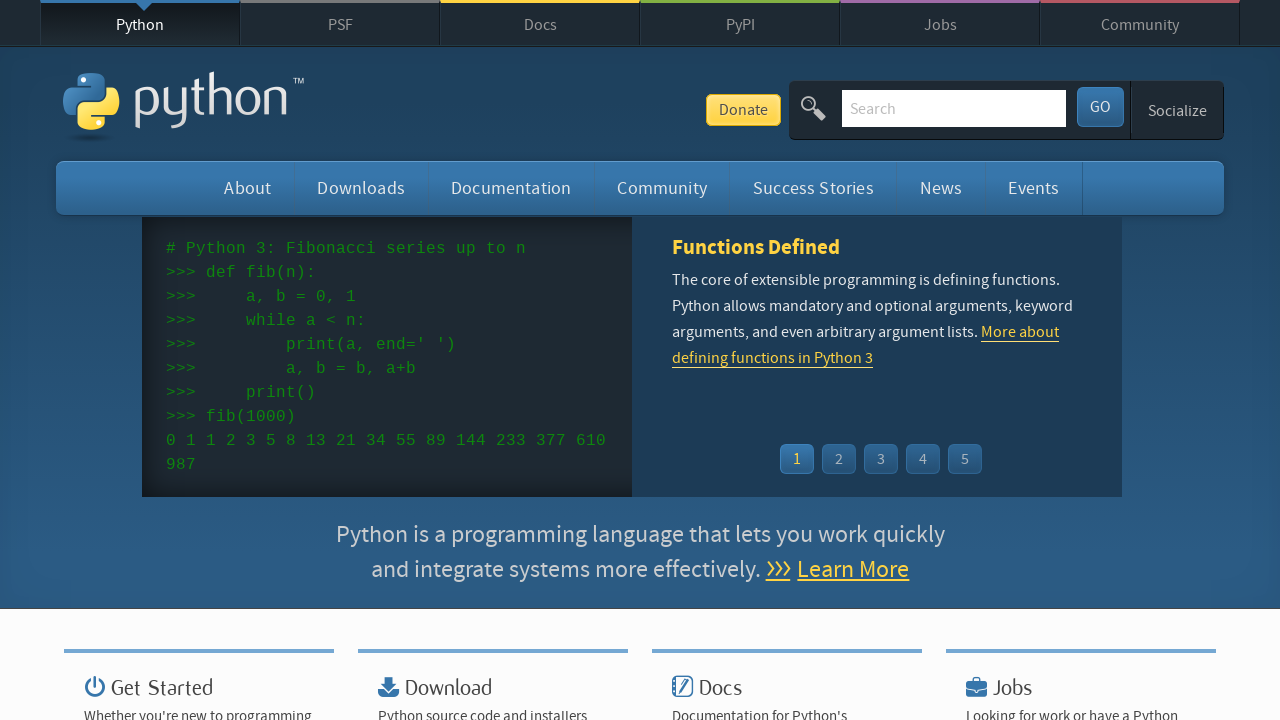

Filled search box with 'pycon' query on input[name='q']
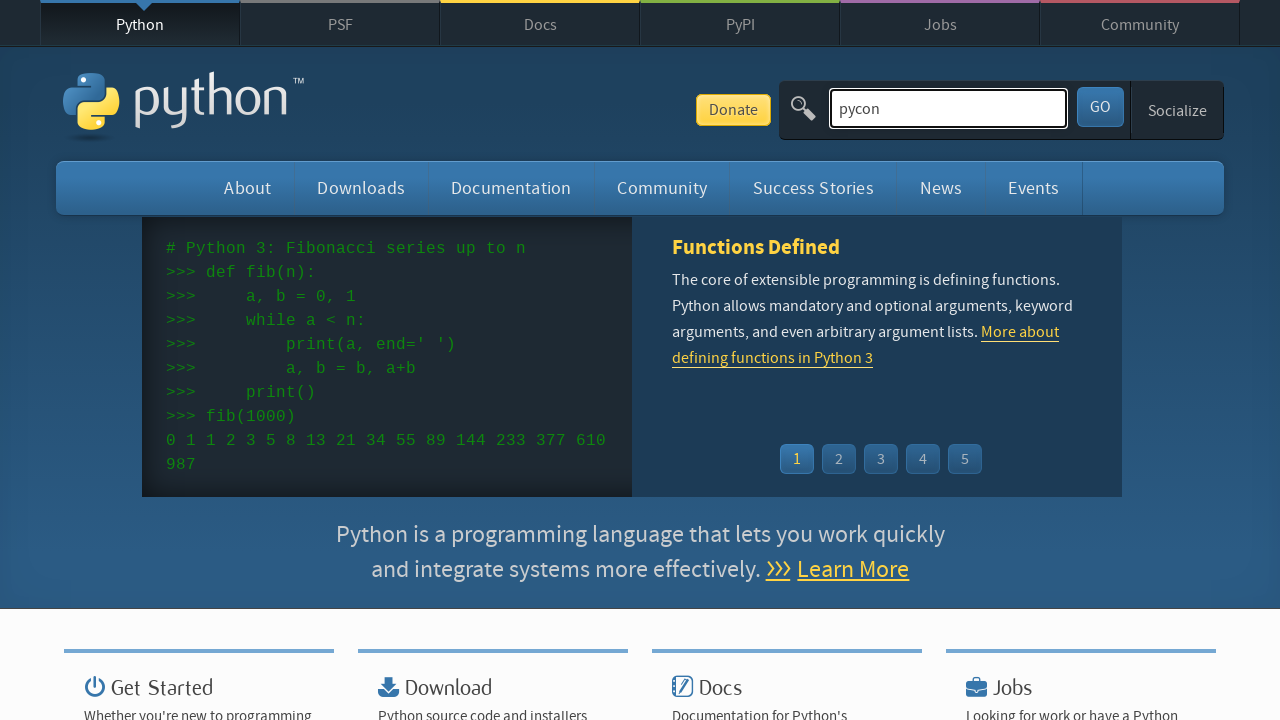

Pressed Enter to submit search form on input[name='q']
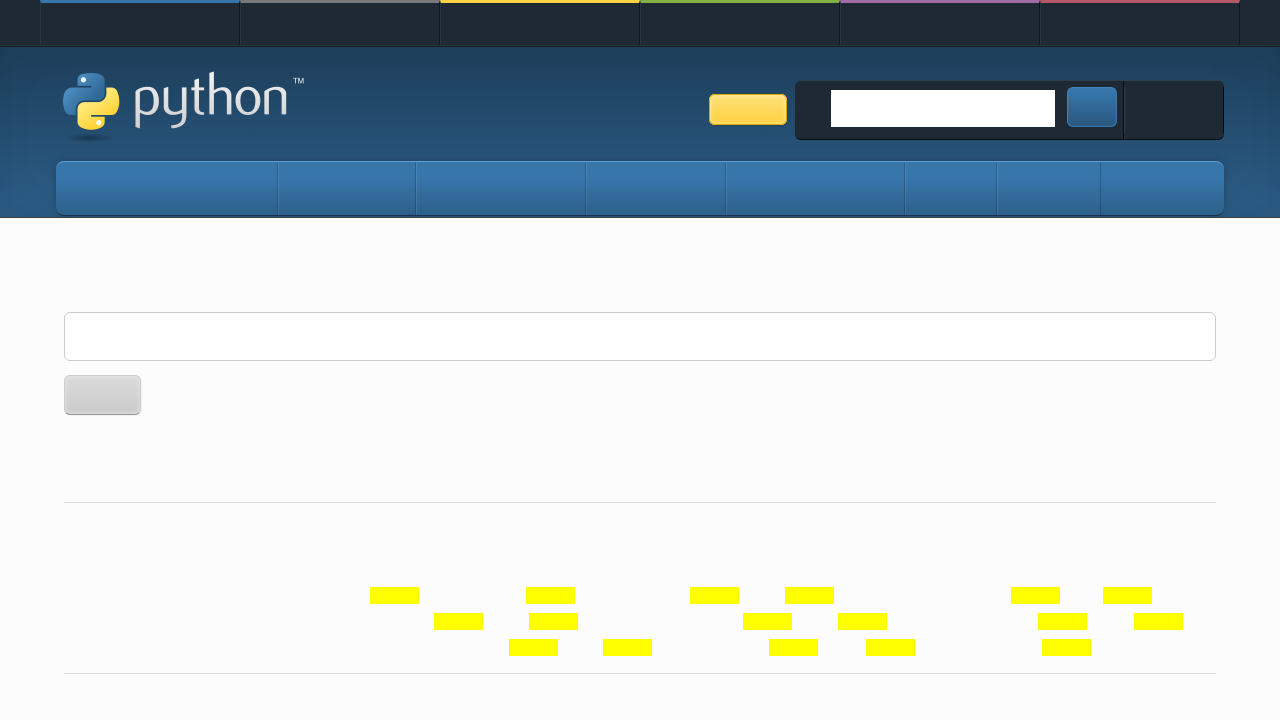

Search results page loaded (networkidle)
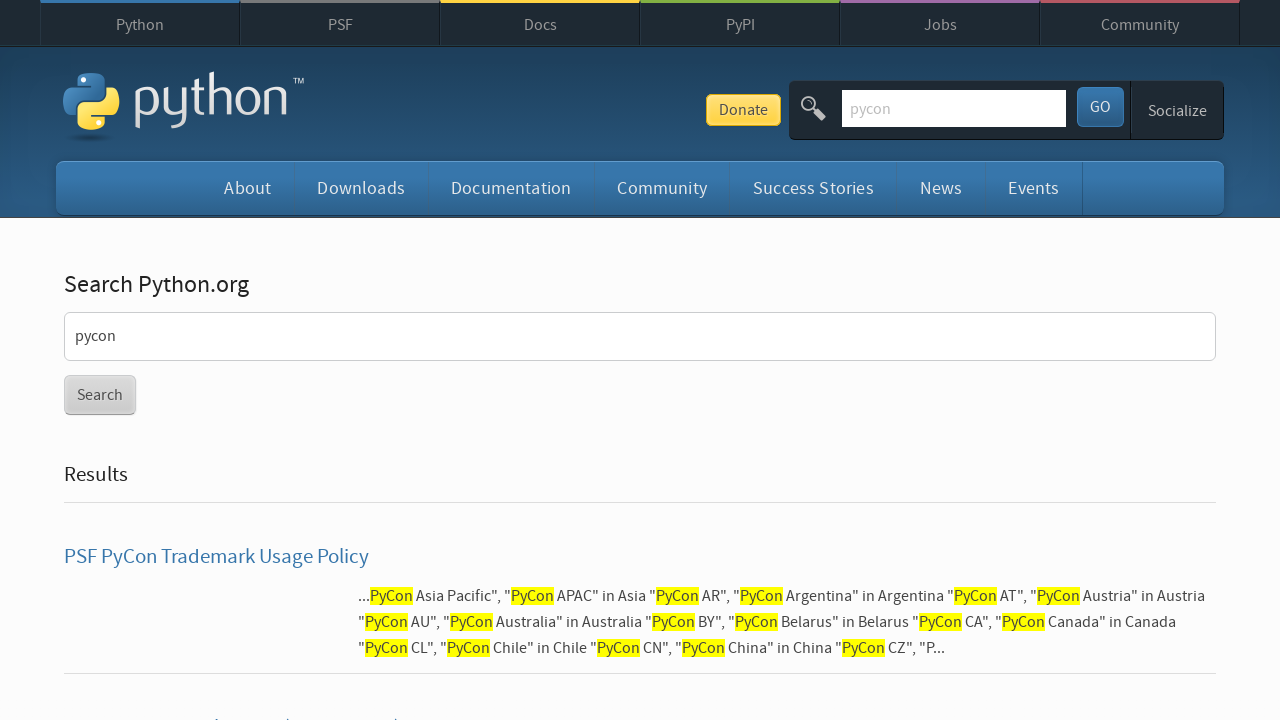

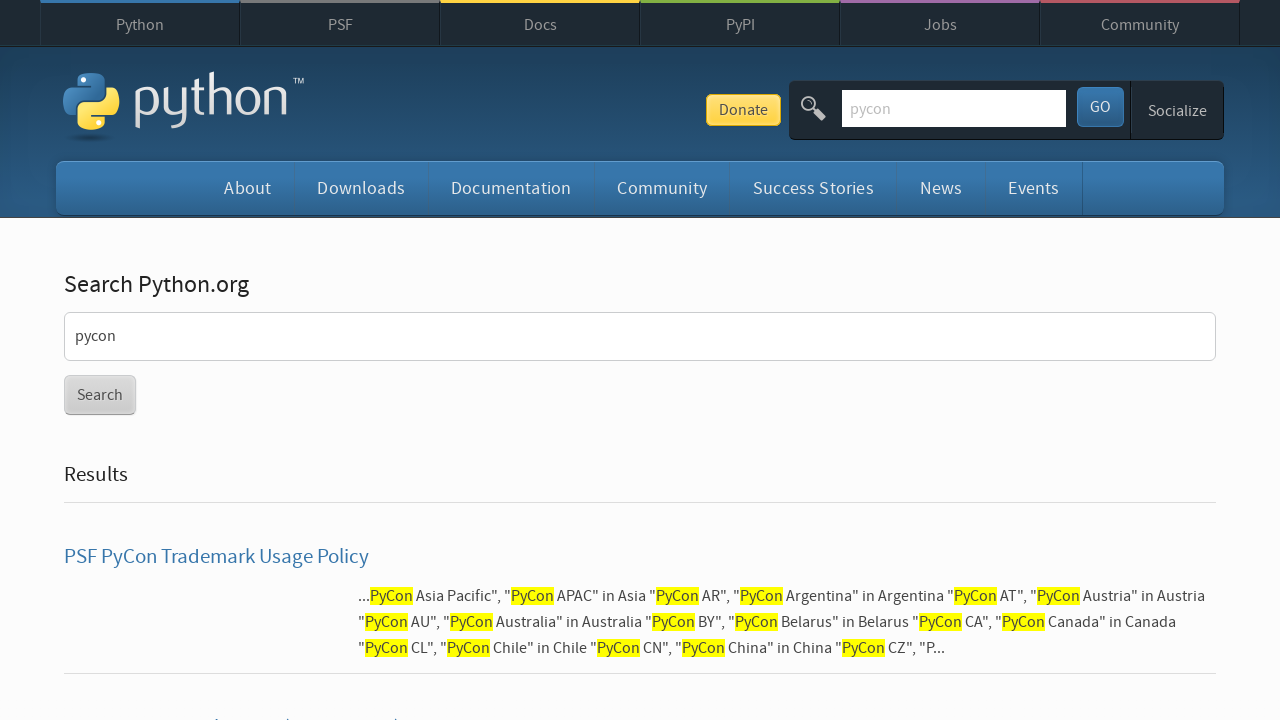